Tests that a todo item is removed when edited to an empty string

Starting URL: https://demo.playwright.dev/todomvc

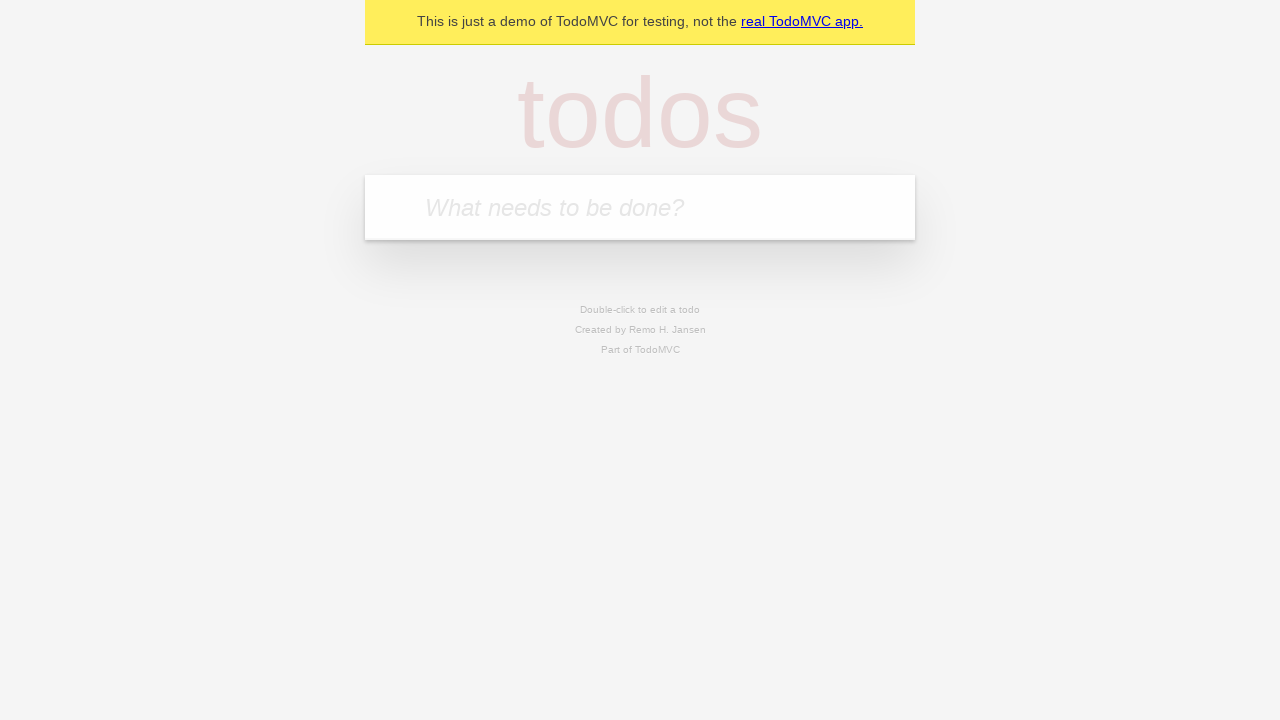

Filled new todo input with 'buy some cheese' on internal:attr=[placeholder="What needs to be done?"i]
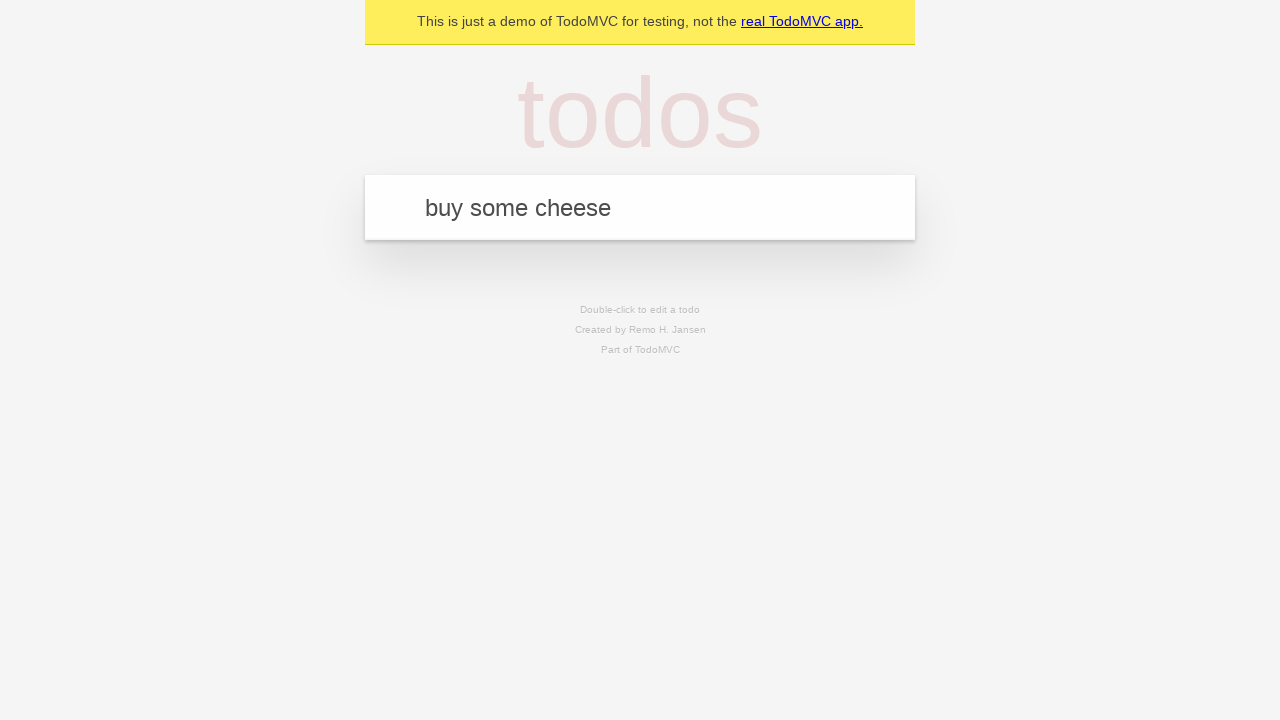

Pressed Enter to add todo item 'buy some cheese' on internal:attr=[placeholder="What needs to be done?"i]
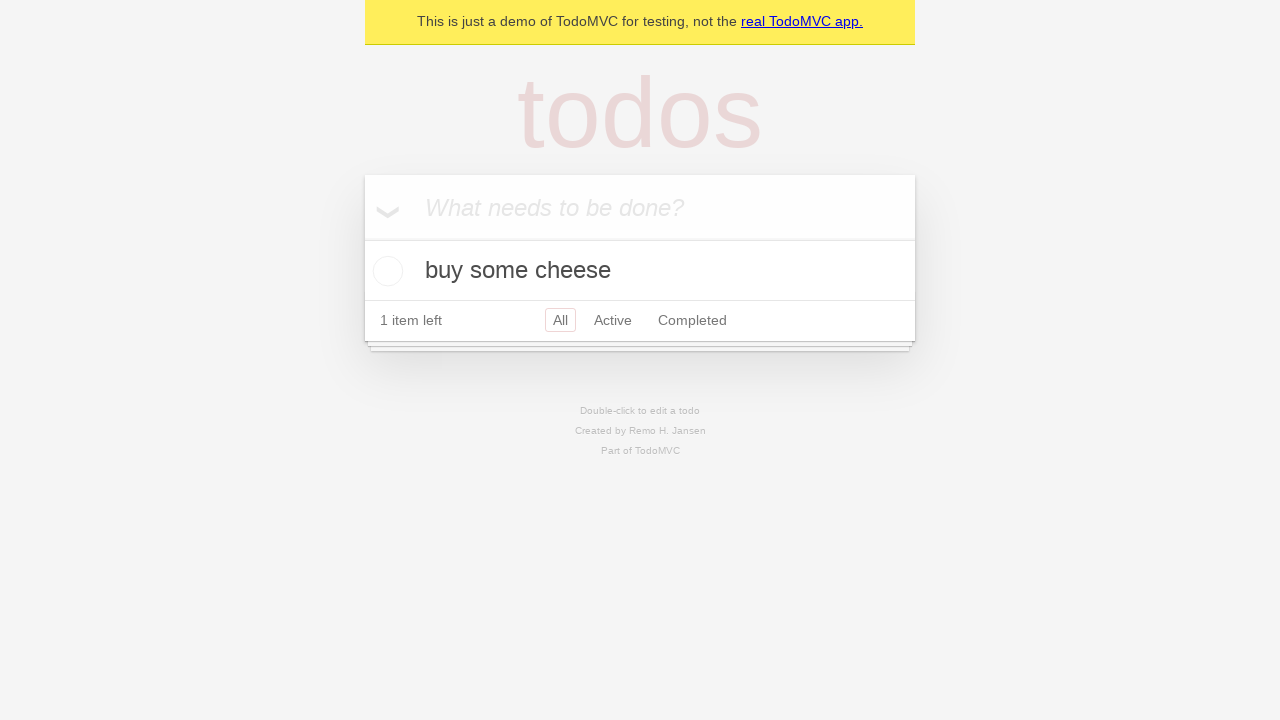

Filled new todo input with 'feed the cat' on internal:attr=[placeholder="What needs to be done?"i]
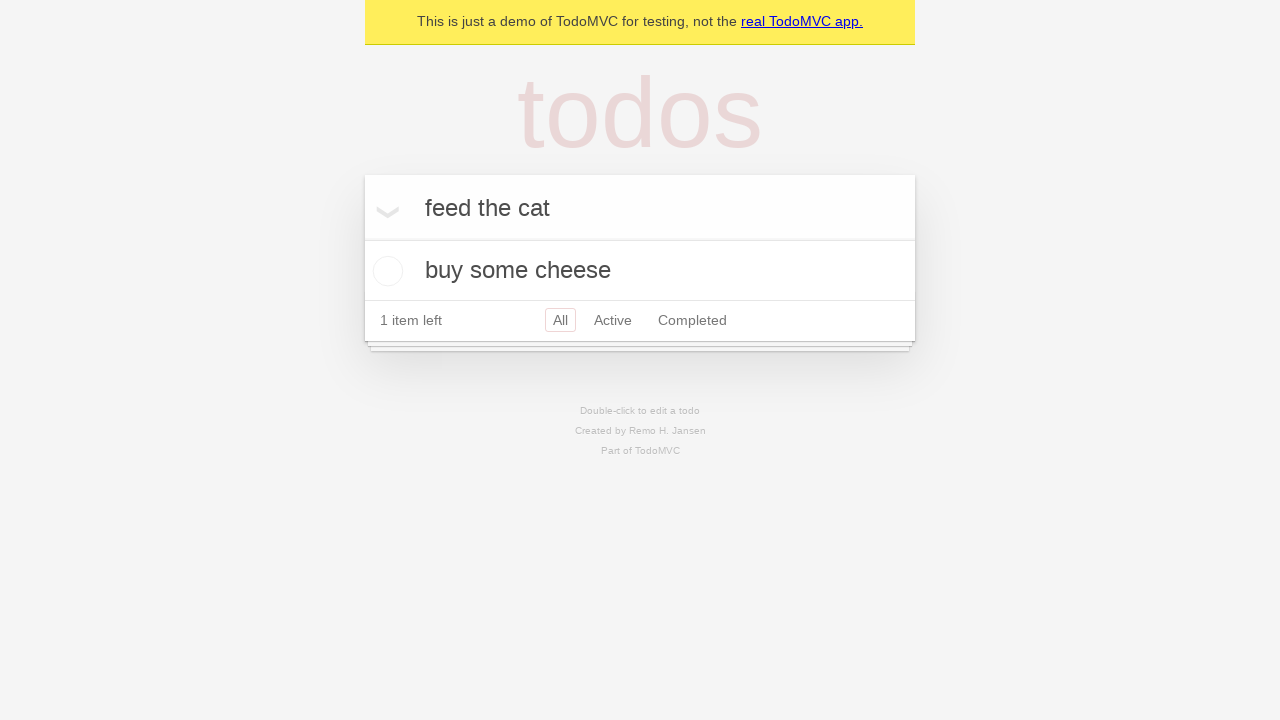

Pressed Enter to add todo item 'feed the cat' on internal:attr=[placeholder="What needs to be done?"i]
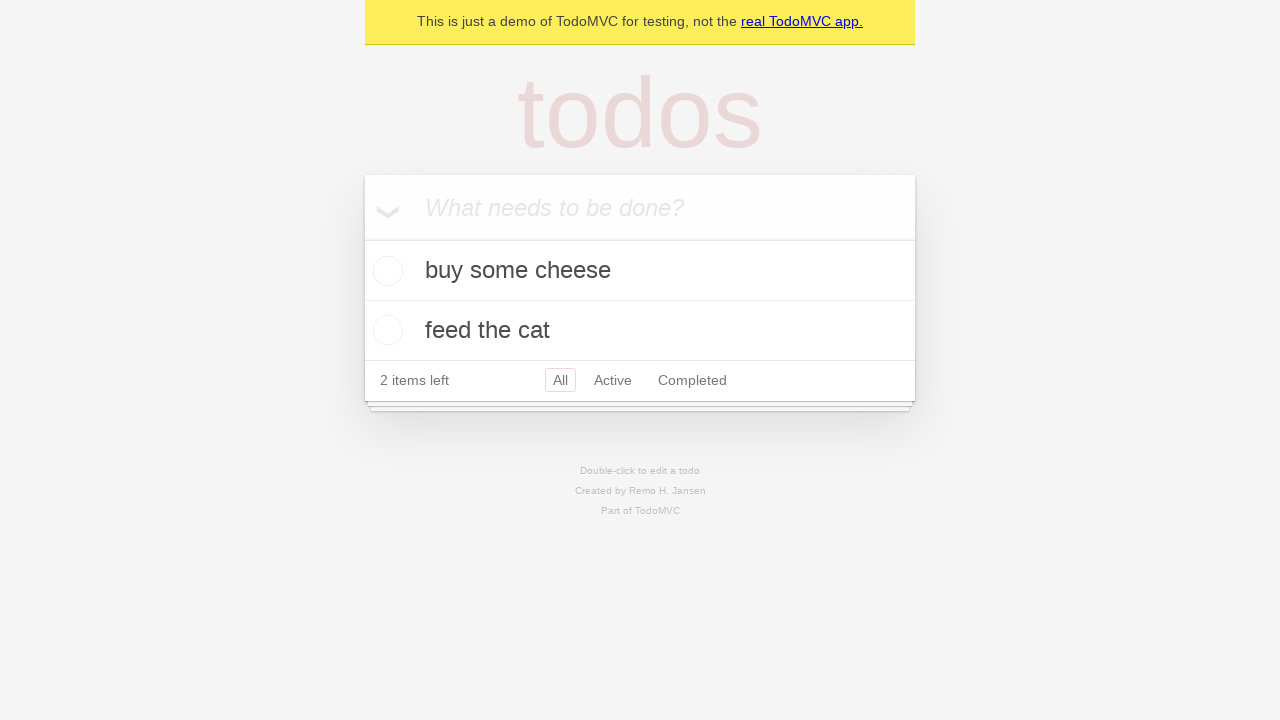

Filled new todo input with 'book a doctors appointment' on internal:attr=[placeholder="What needs to be done?"i]
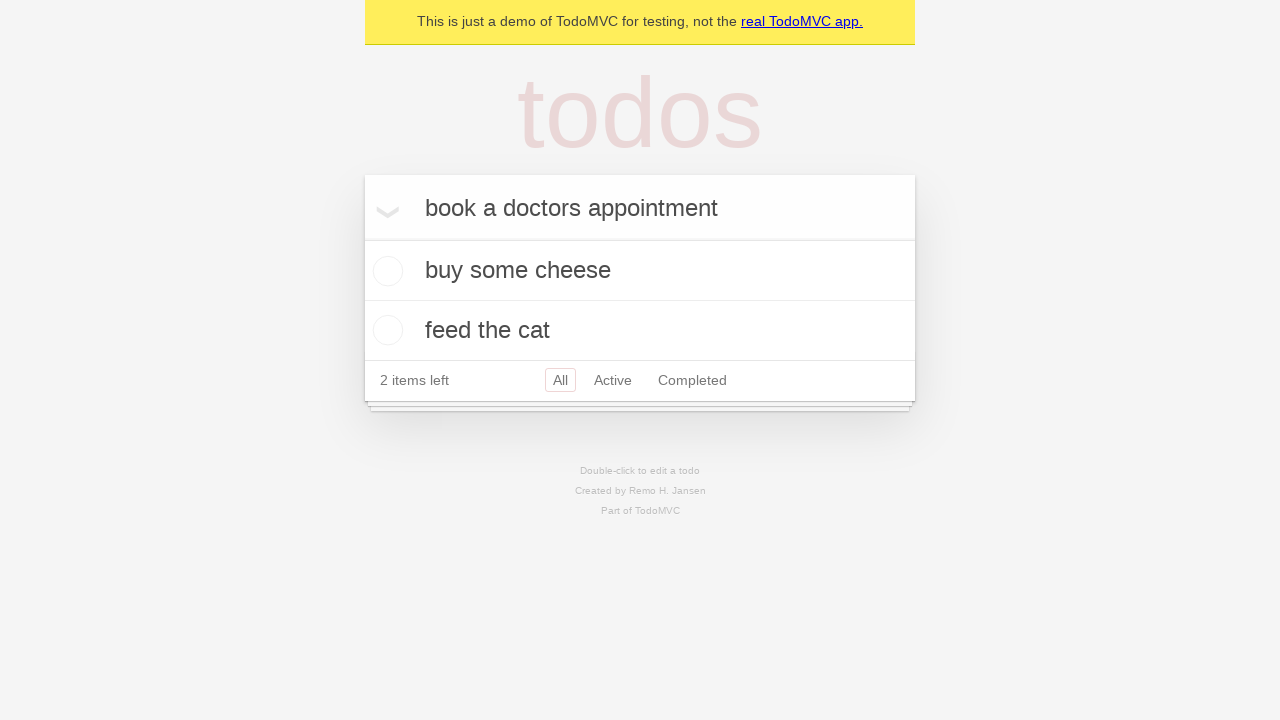

Pressed Enter to add todo item 'book a doctors appointment' on internal:attr=[placeholder="What needs to be done?"i]
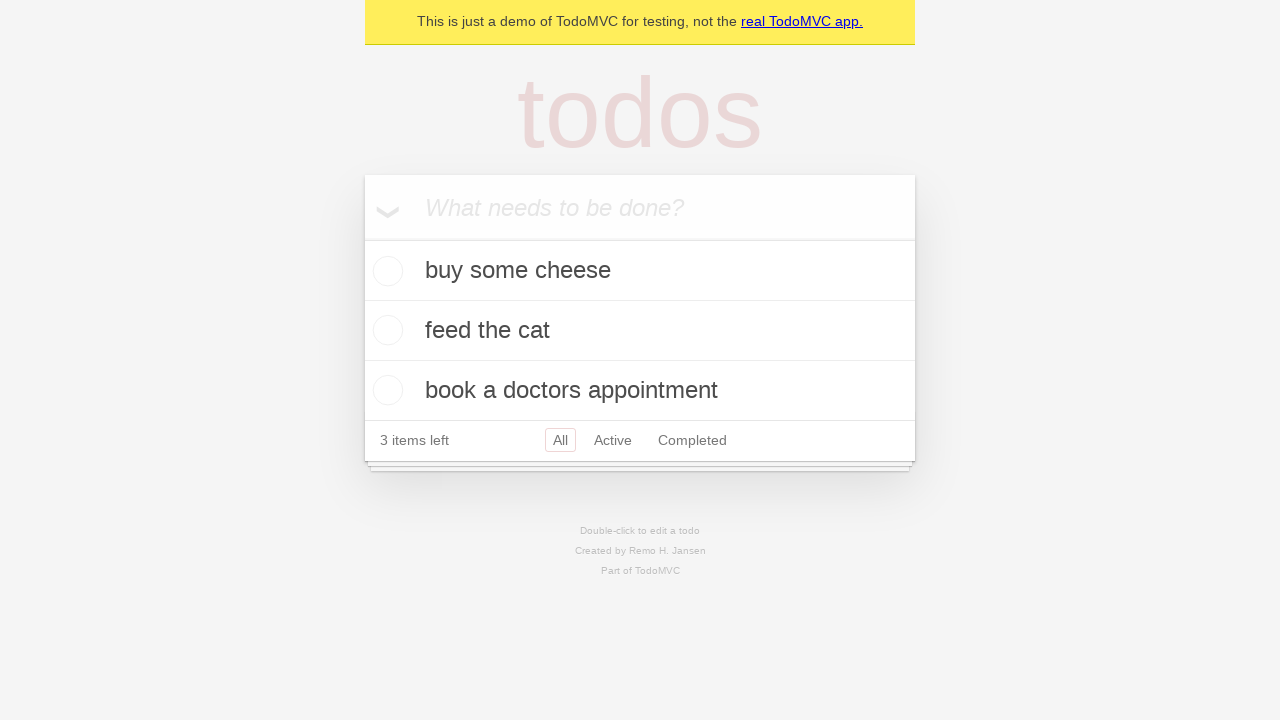

Waited for all 3 todo items to be added
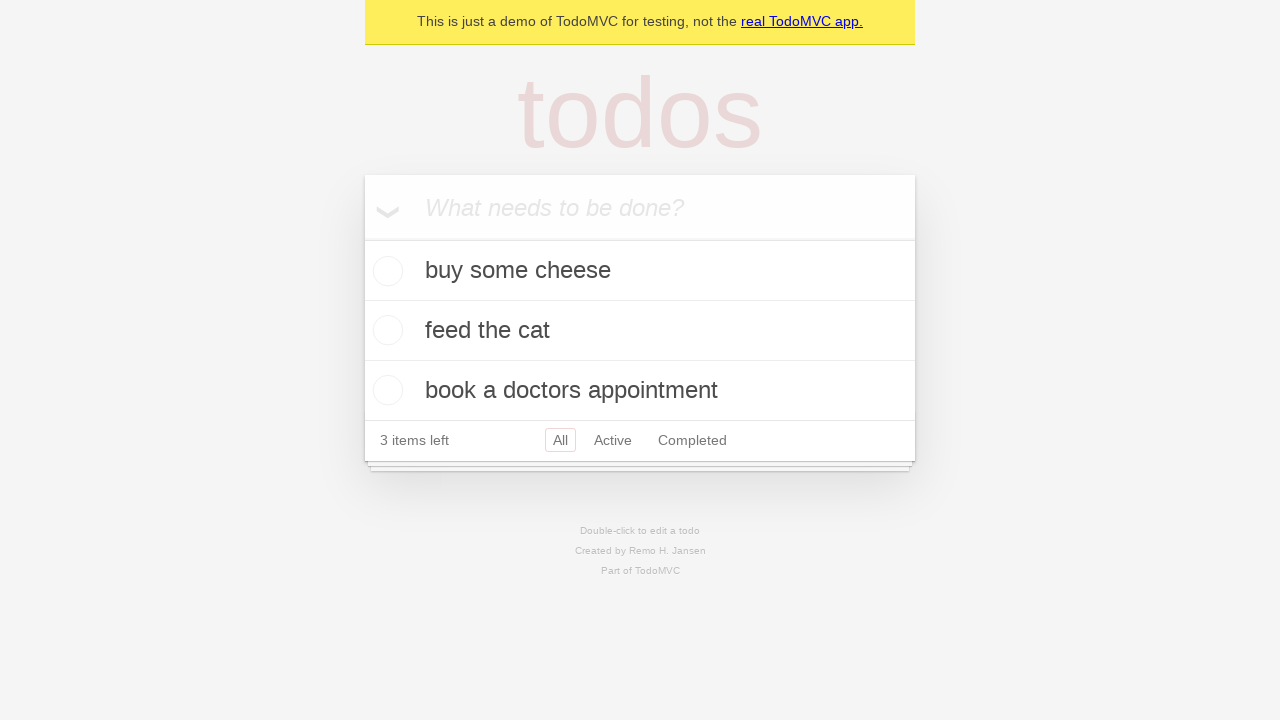

Double-clicked second todo item to enter edit mode at (640, 331) on internal:testid=[data-testid="todo-item"s] >> nth=1
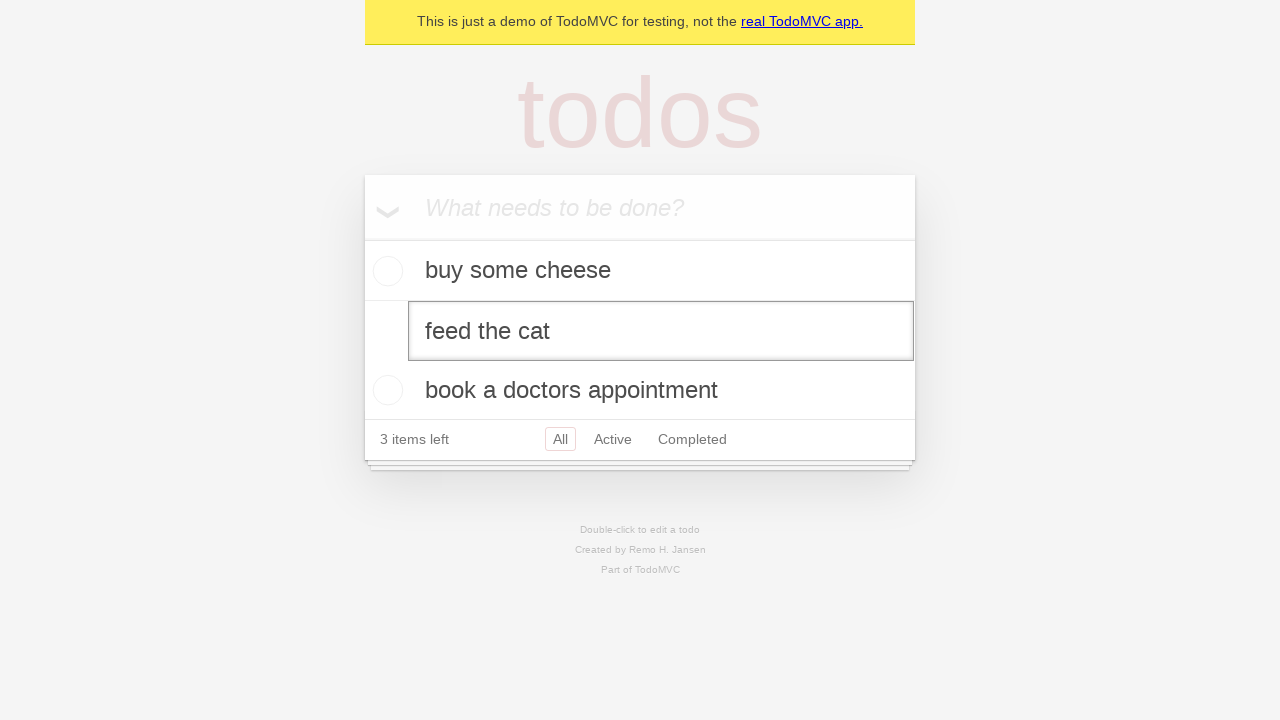

Cleared the edit textbox to empty string on internal:testid=[data-testid="todo-item"s] >> nth=1 >> internal:role=textbox[nam
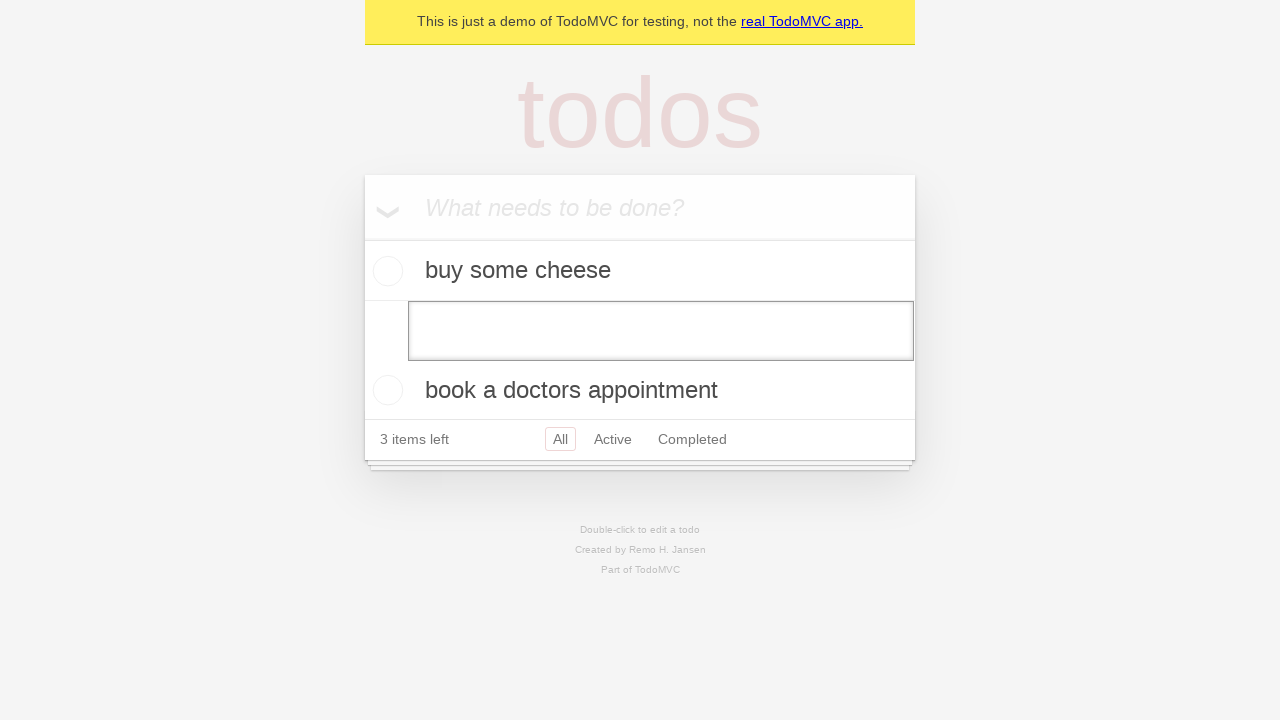

Pressed Enter to confirm empty edit and remove todo item on internal:testid=[data-testid="todo-item"s] >> nth=1 >> internal:role=textbox[nam
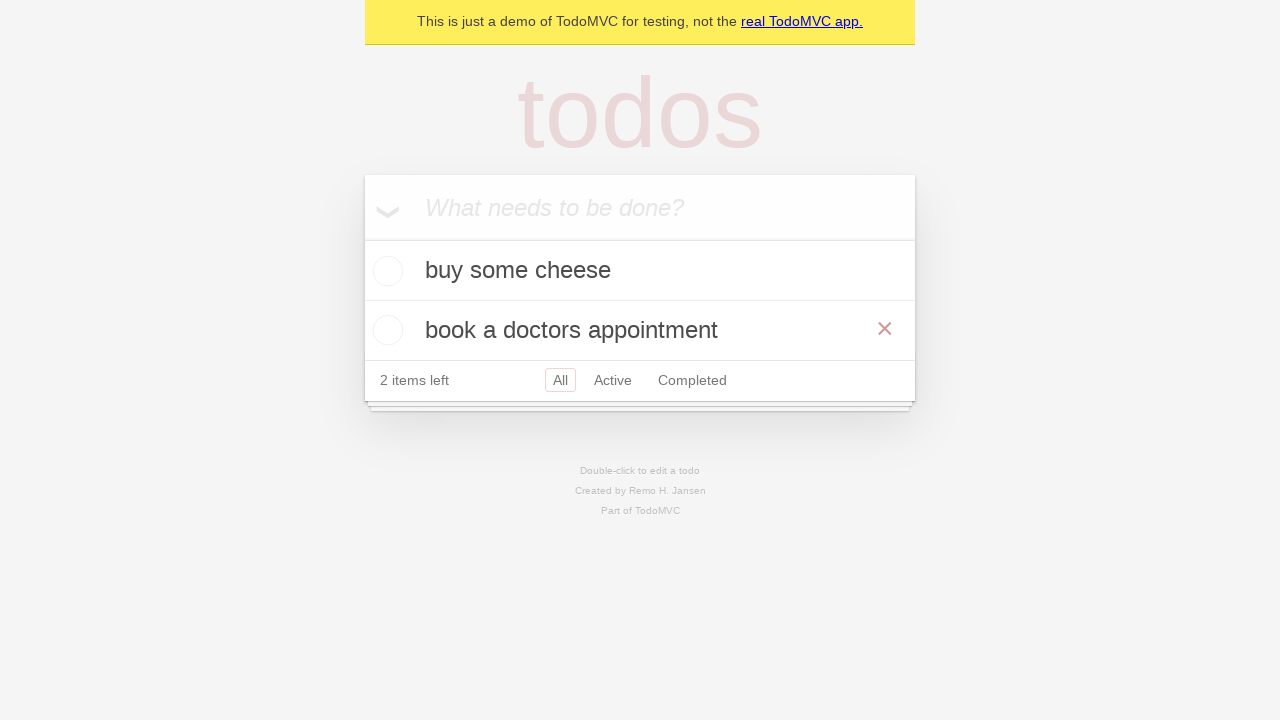

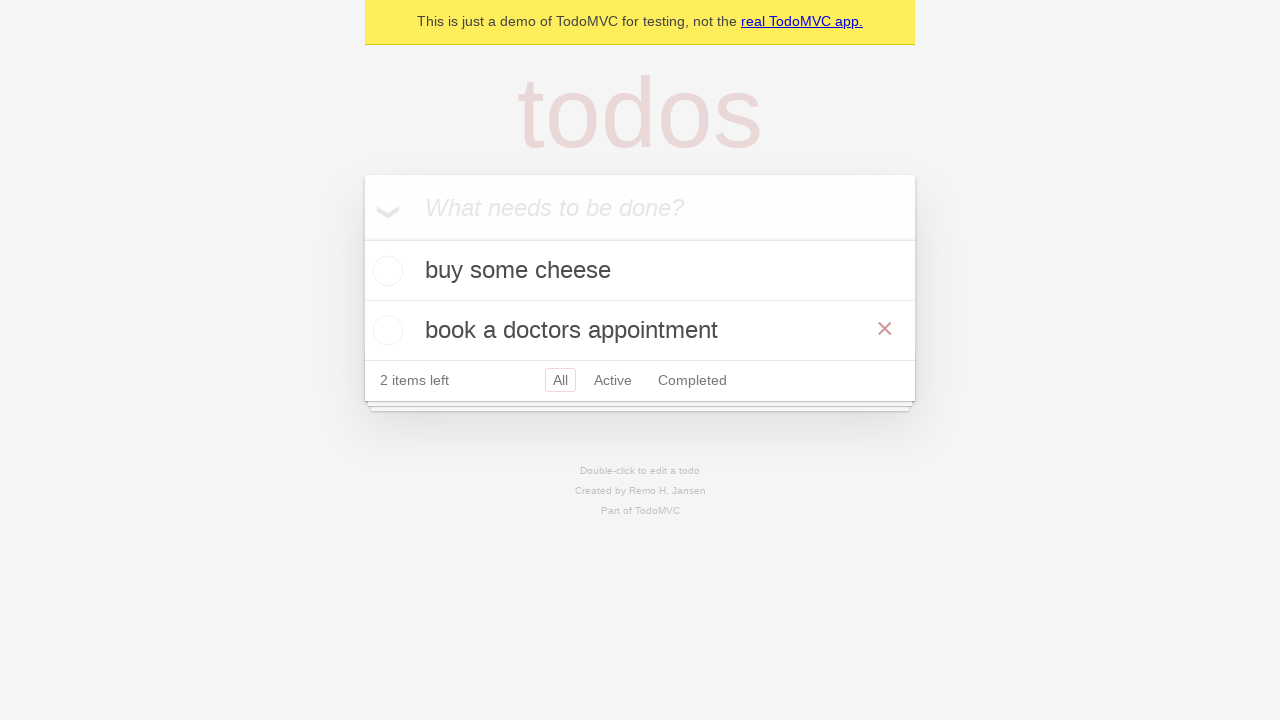